Tests dynamic loading functionality by clicking on Example 1 link, starting the loading process, and verifying that the hidden element becomes visible with the expected text "Hello World!"

Starting URL: https://the-internet.herokuapp.com/dynamic_loading

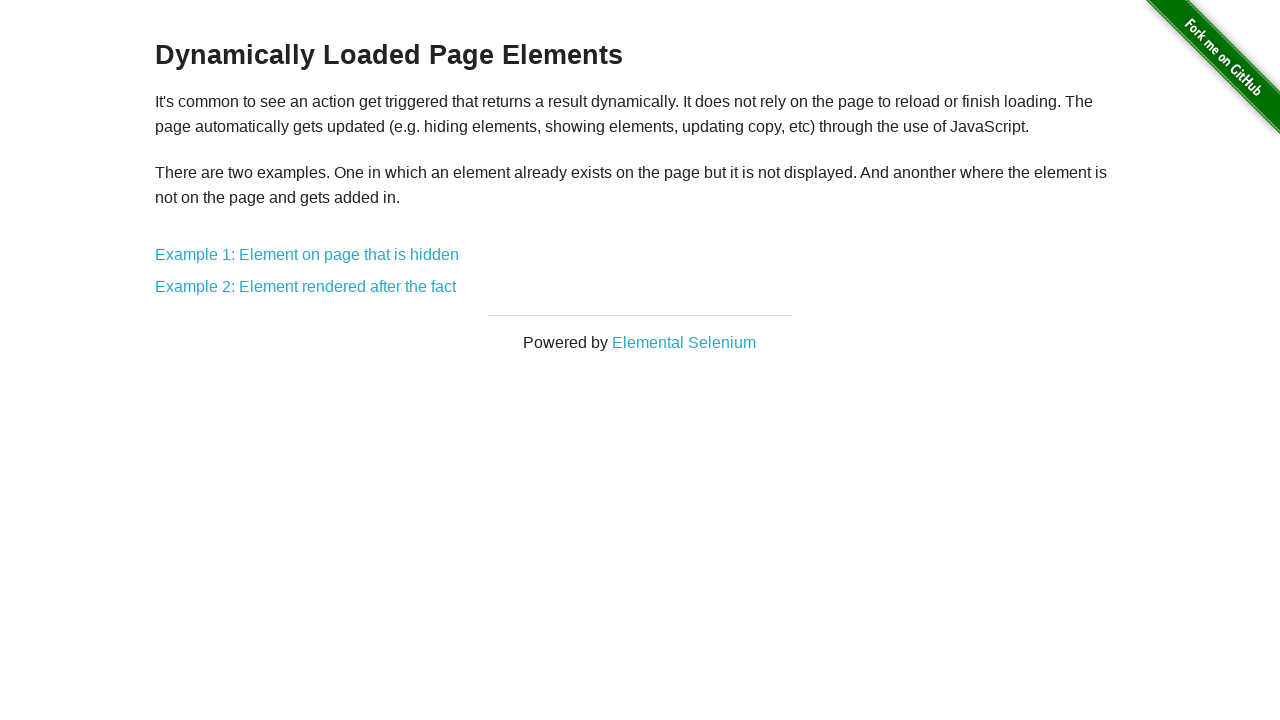

Clicked on Example 1 link for hidden element at (307, 255) on text=Example 1: Element on page that is hidden
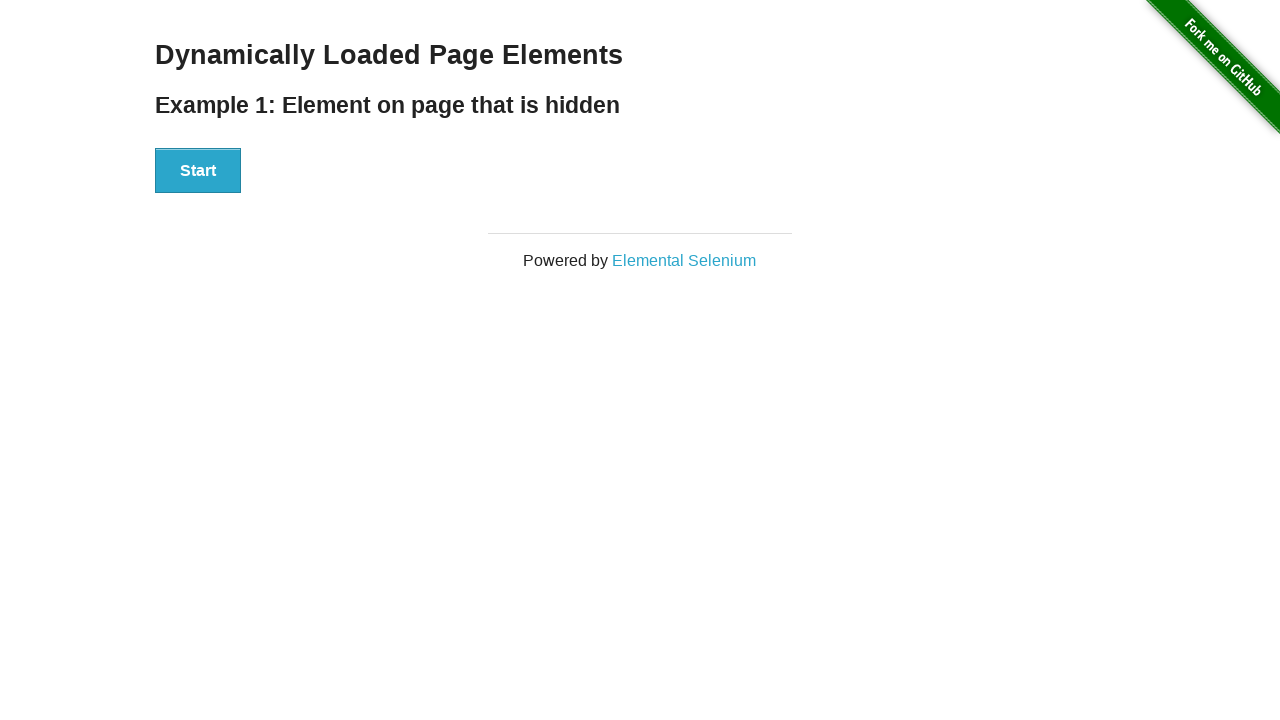

Start button became available
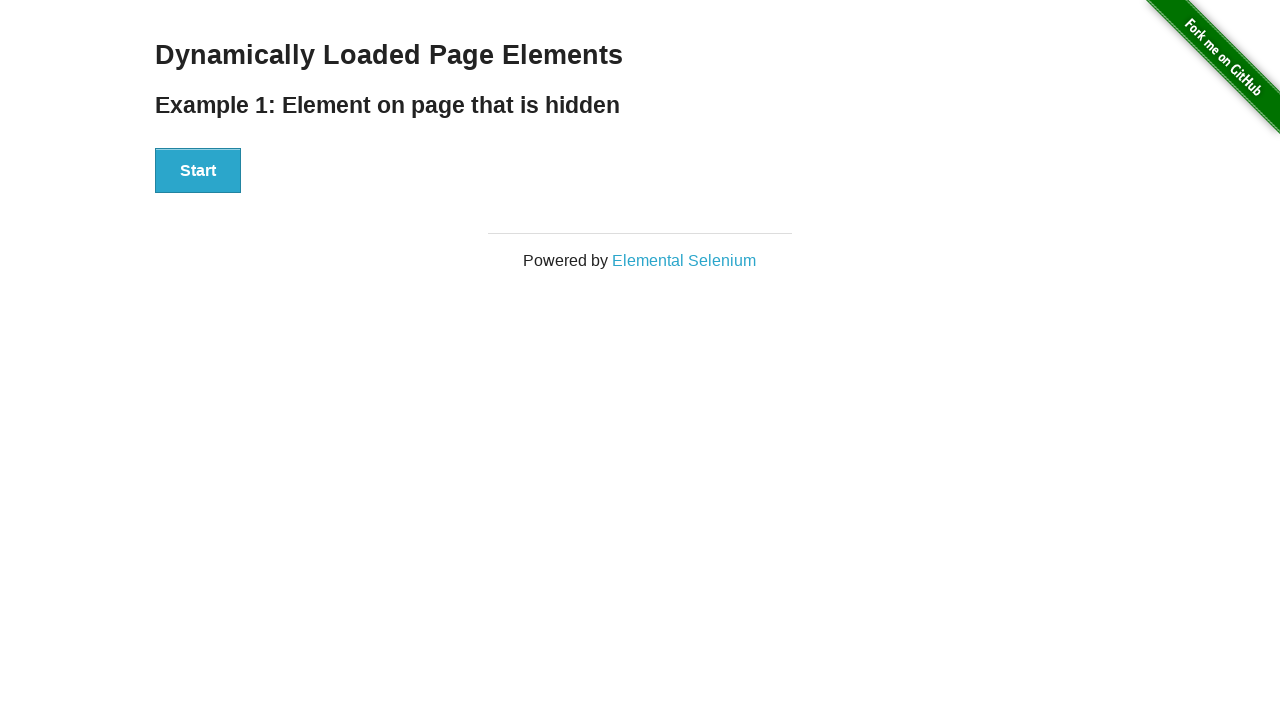

Clicked the Start button to begin loading process at (198, 171) on xpath=//button[text()='Start']
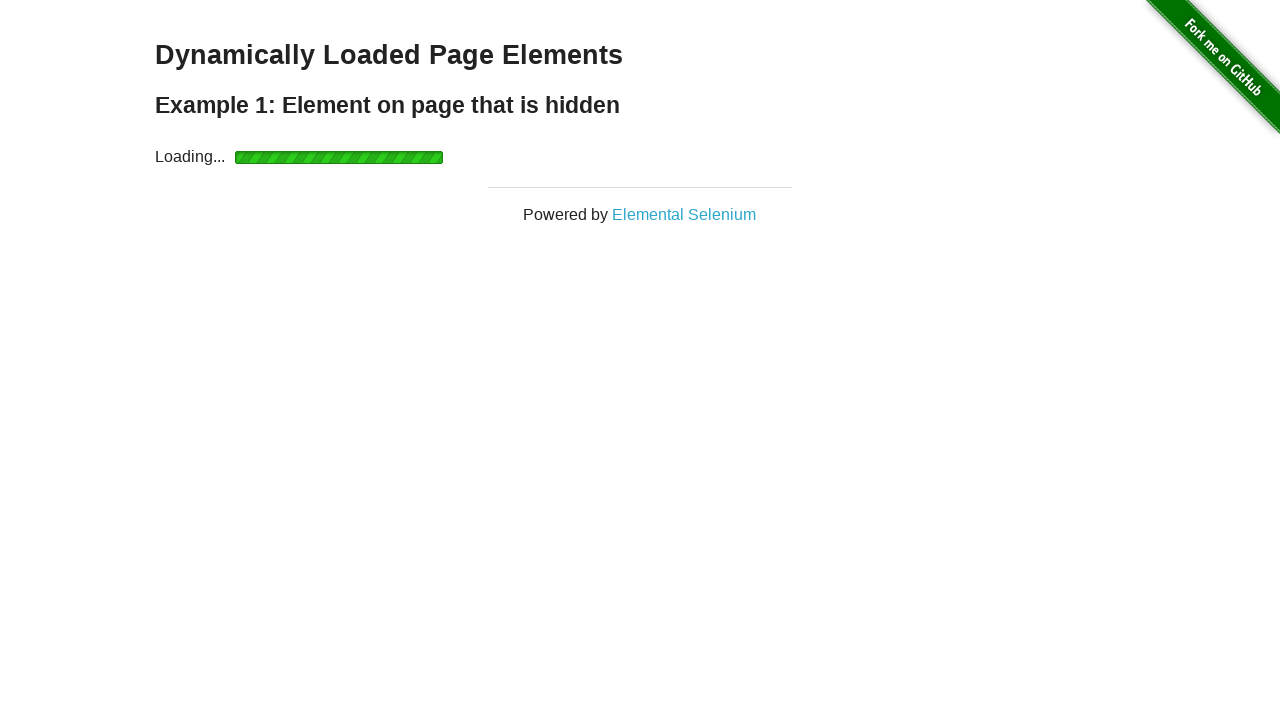

Waited for hidden element to become visible
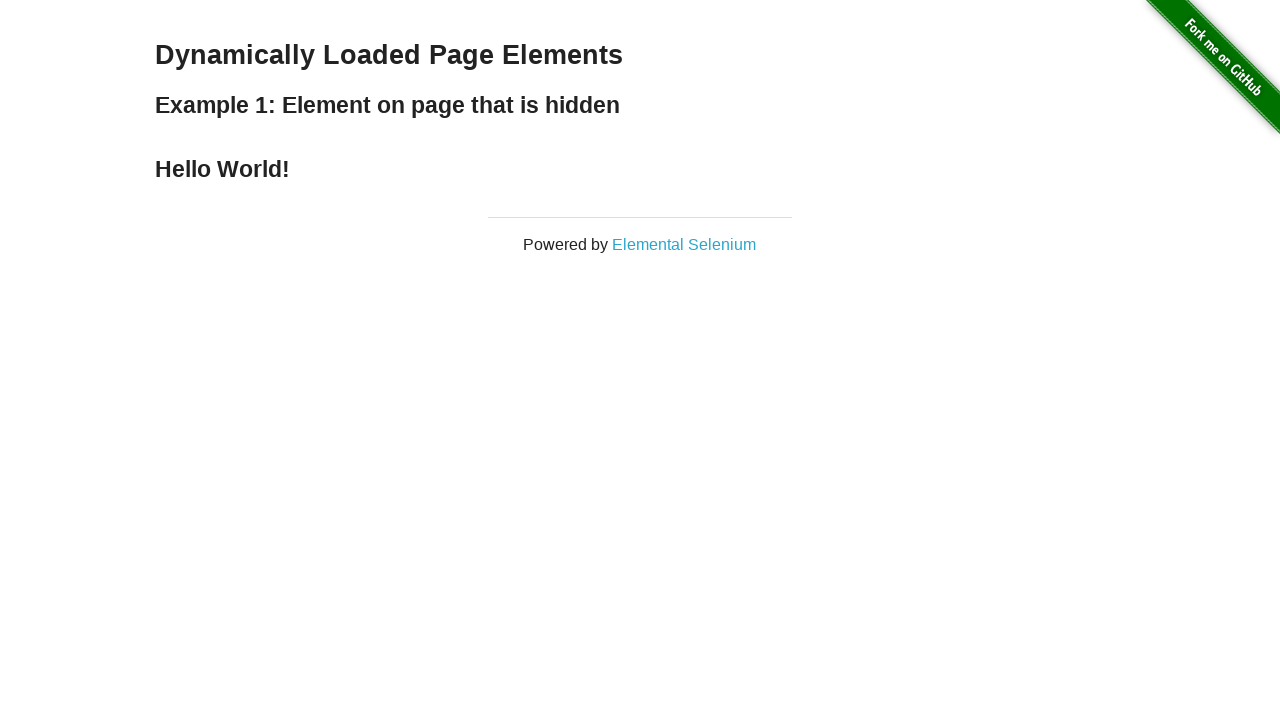

Retrieved text content from the loaded element
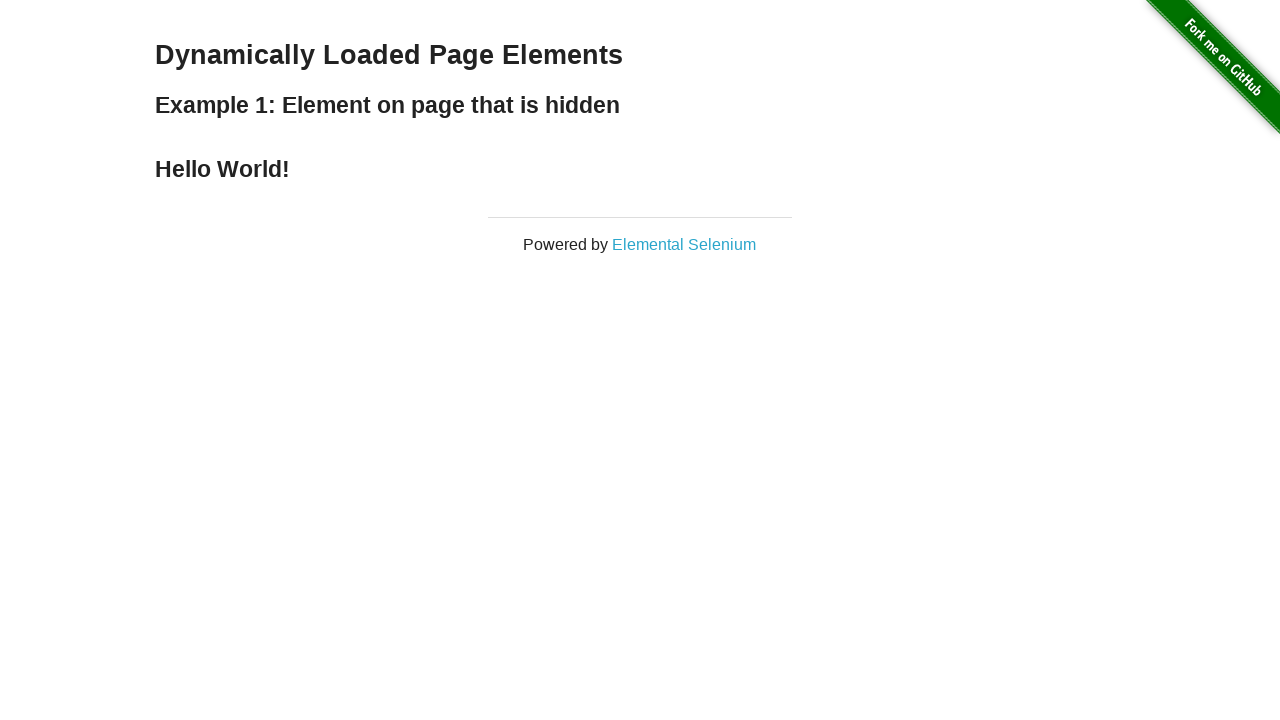

Verified that element contains expected text 'Hello World!'
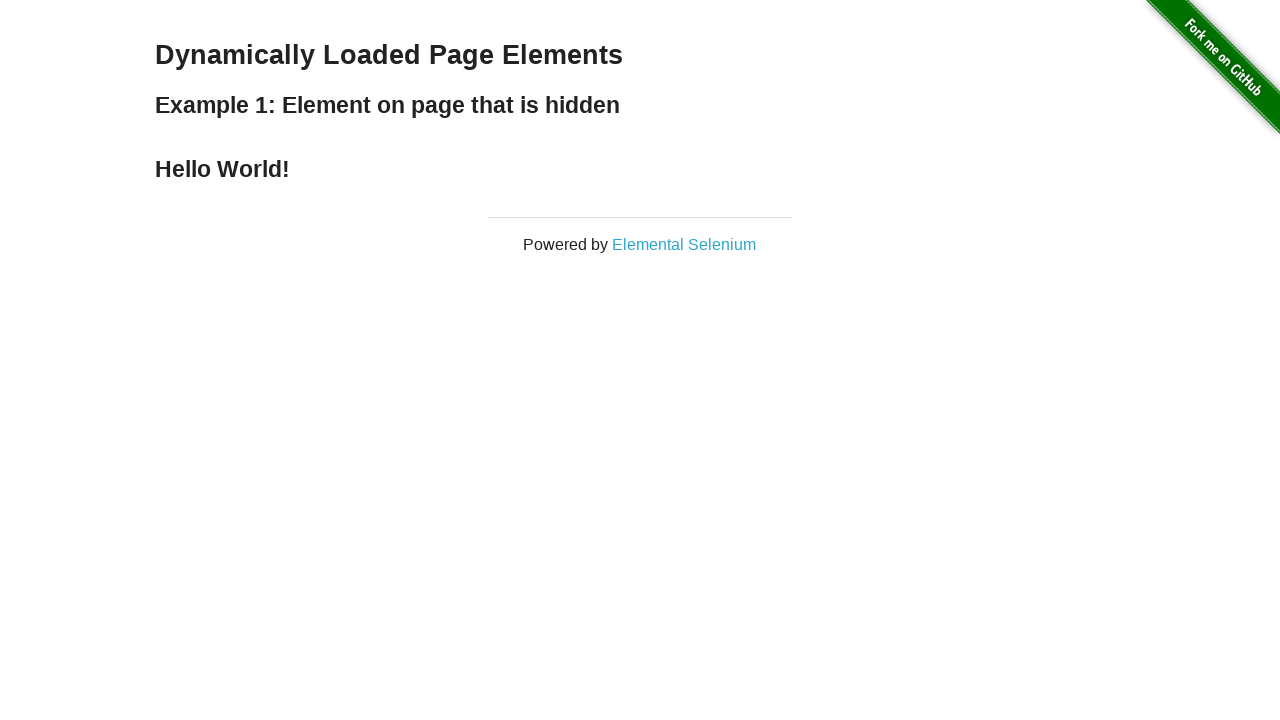

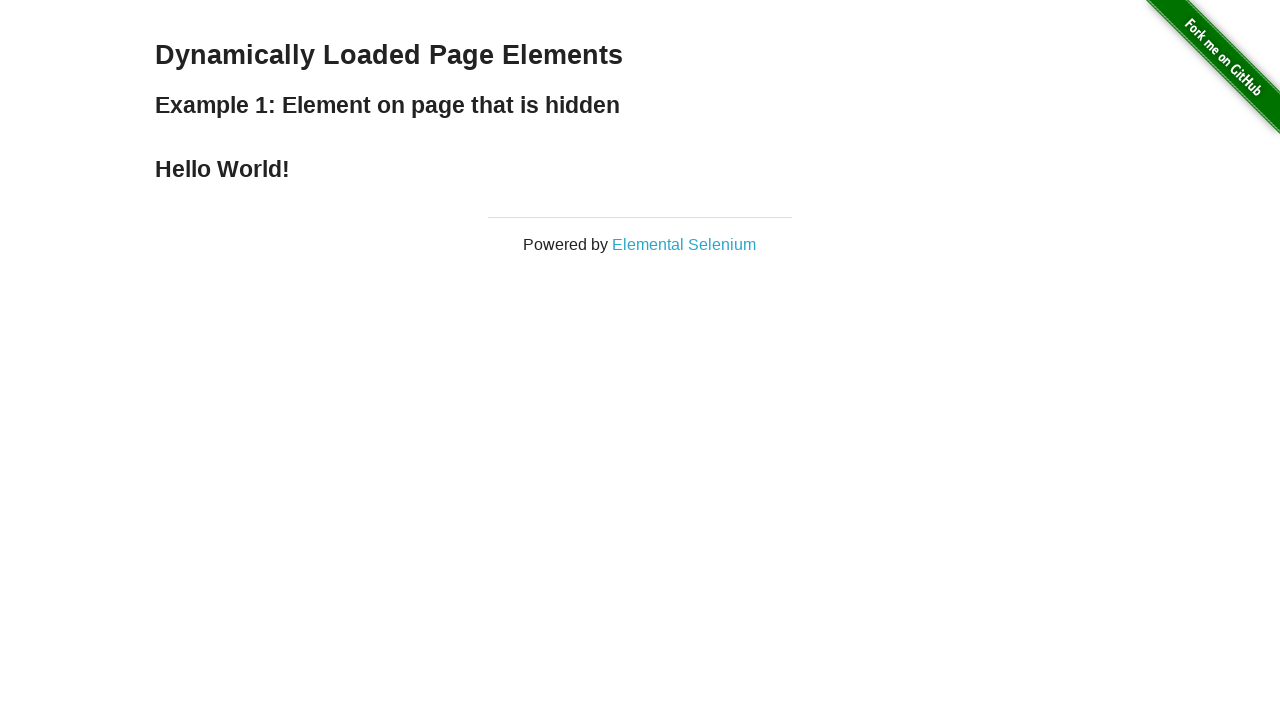